Tests a dropdown selection form by calculating the sum of two displayed numbers and selecting the correct answer from a dropdown menu

Starting URL: http://suninjuly.github.io/selects1.html

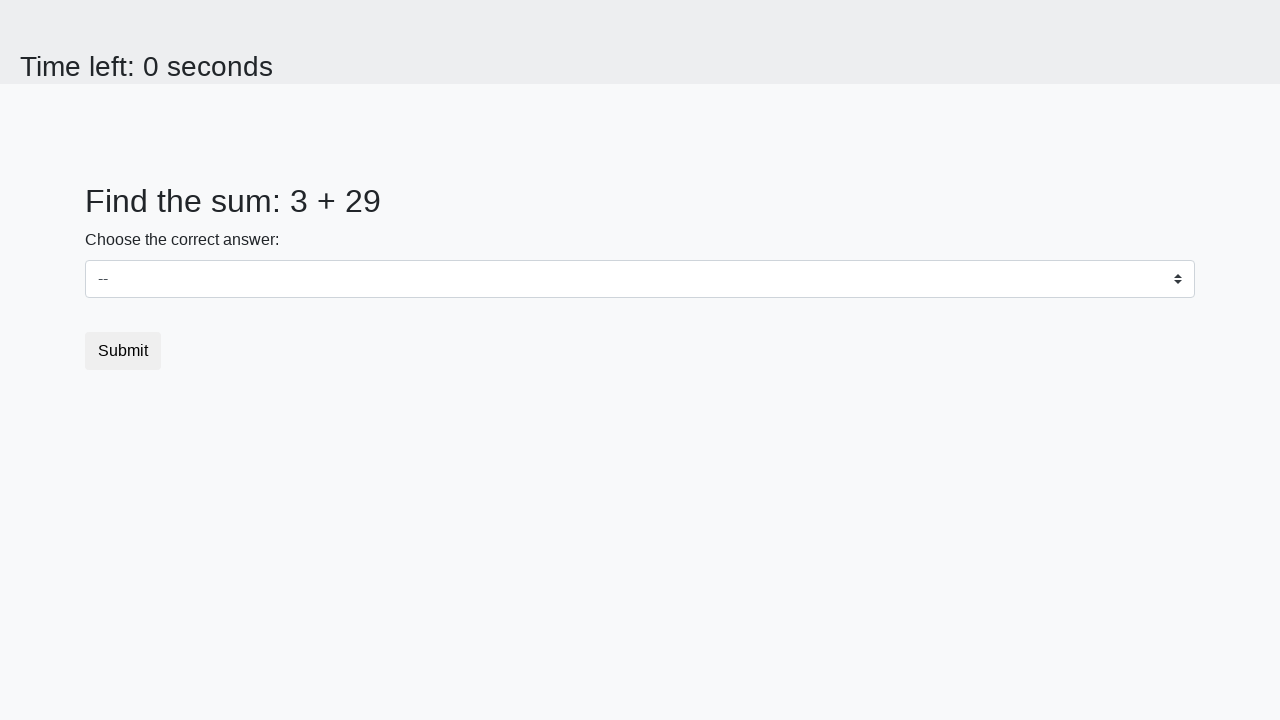

Retrieved text content from first number element (#num1)
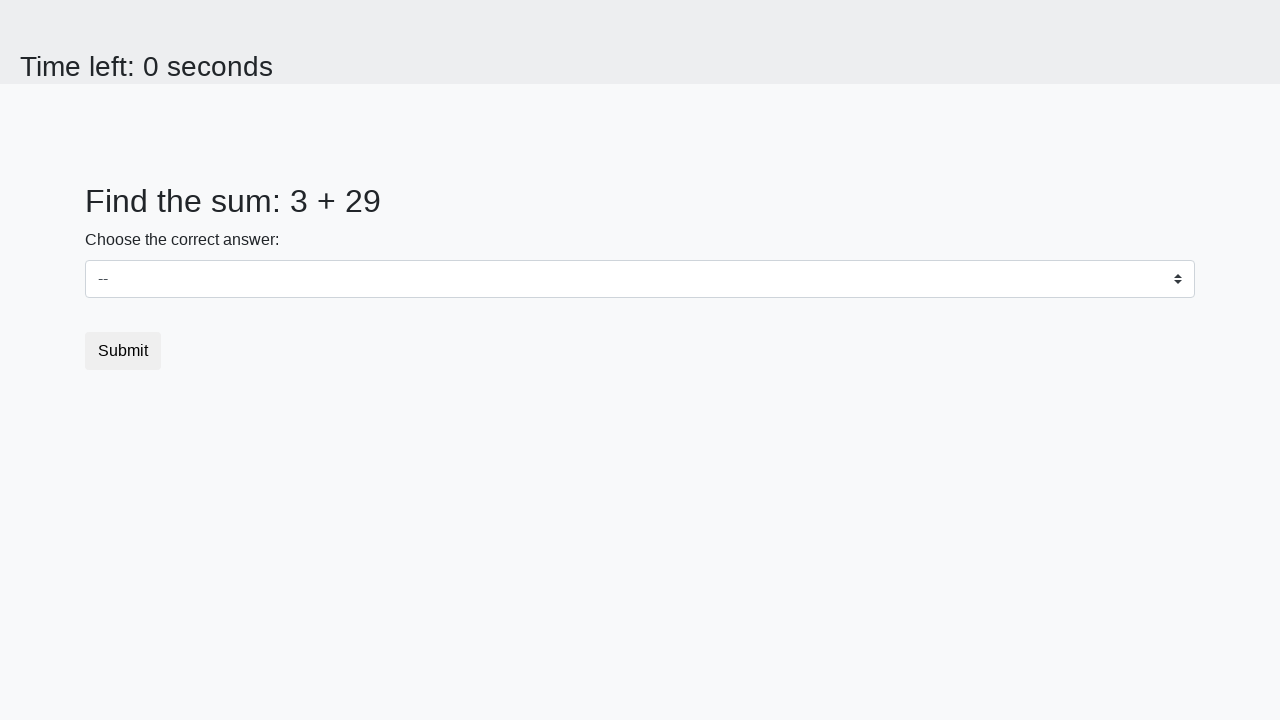

Converted first number to integer
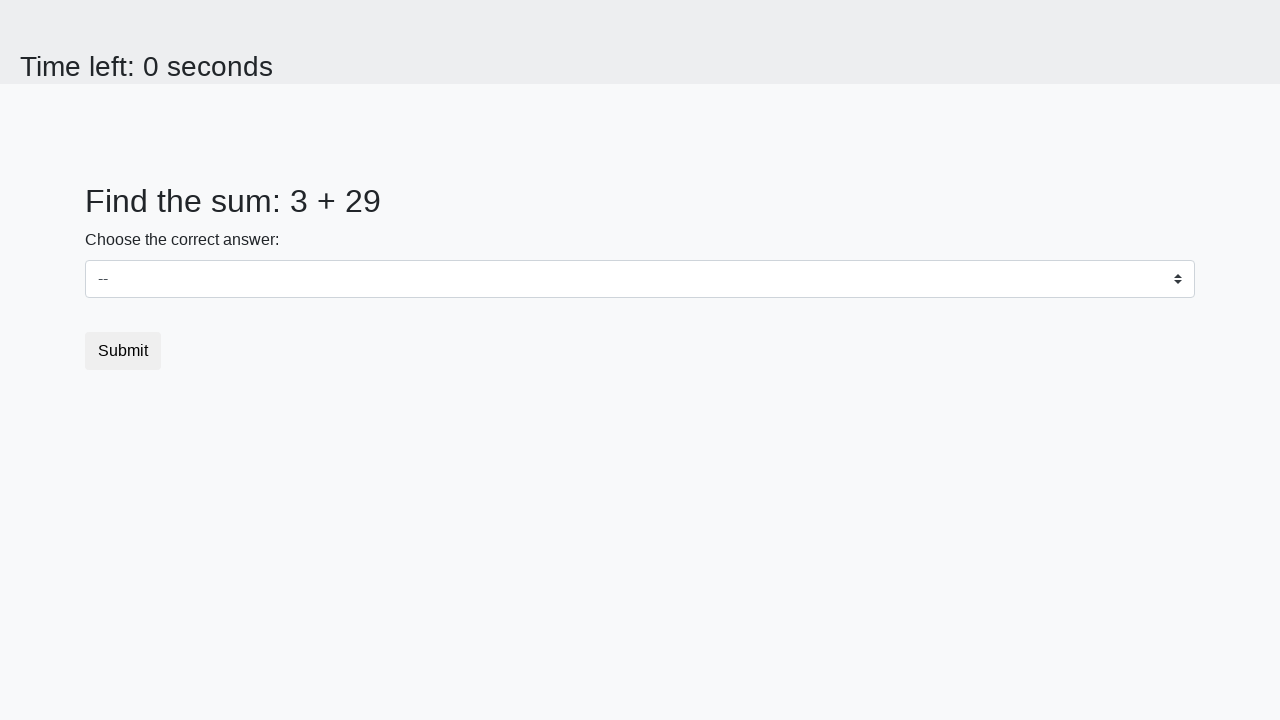

Retrieved text content from second number element (#num2)
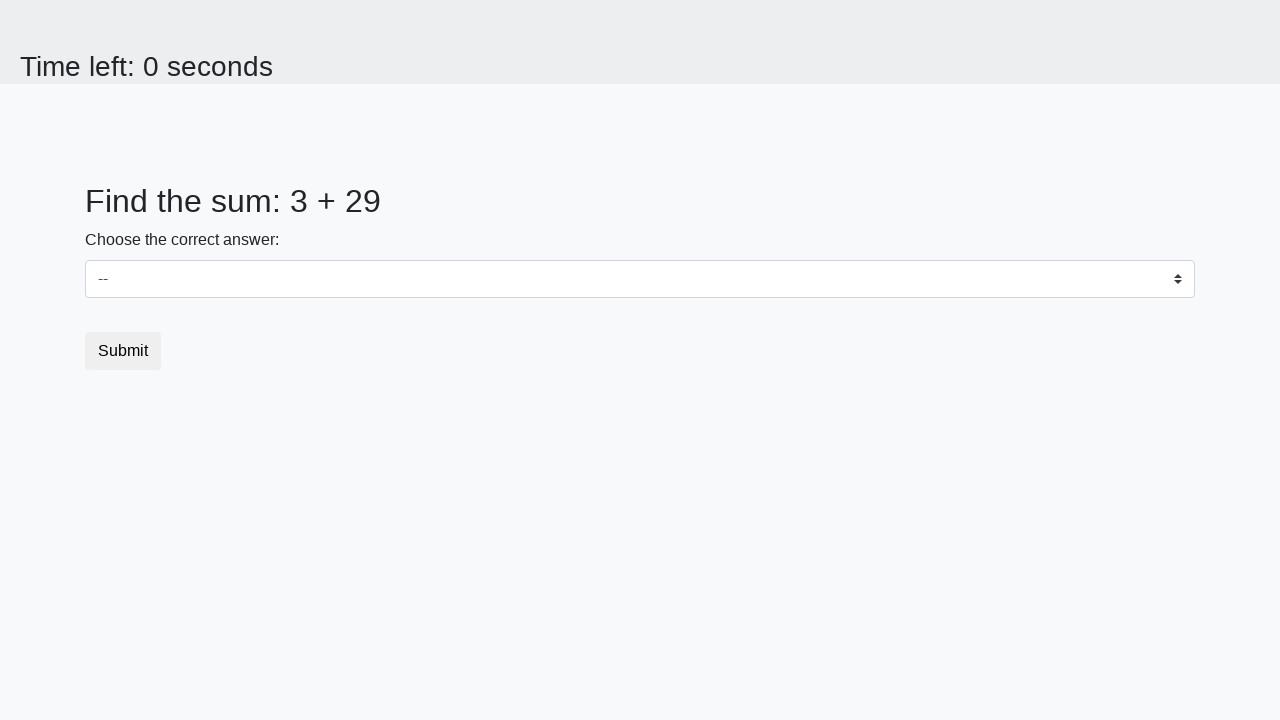

Converted second number to integer
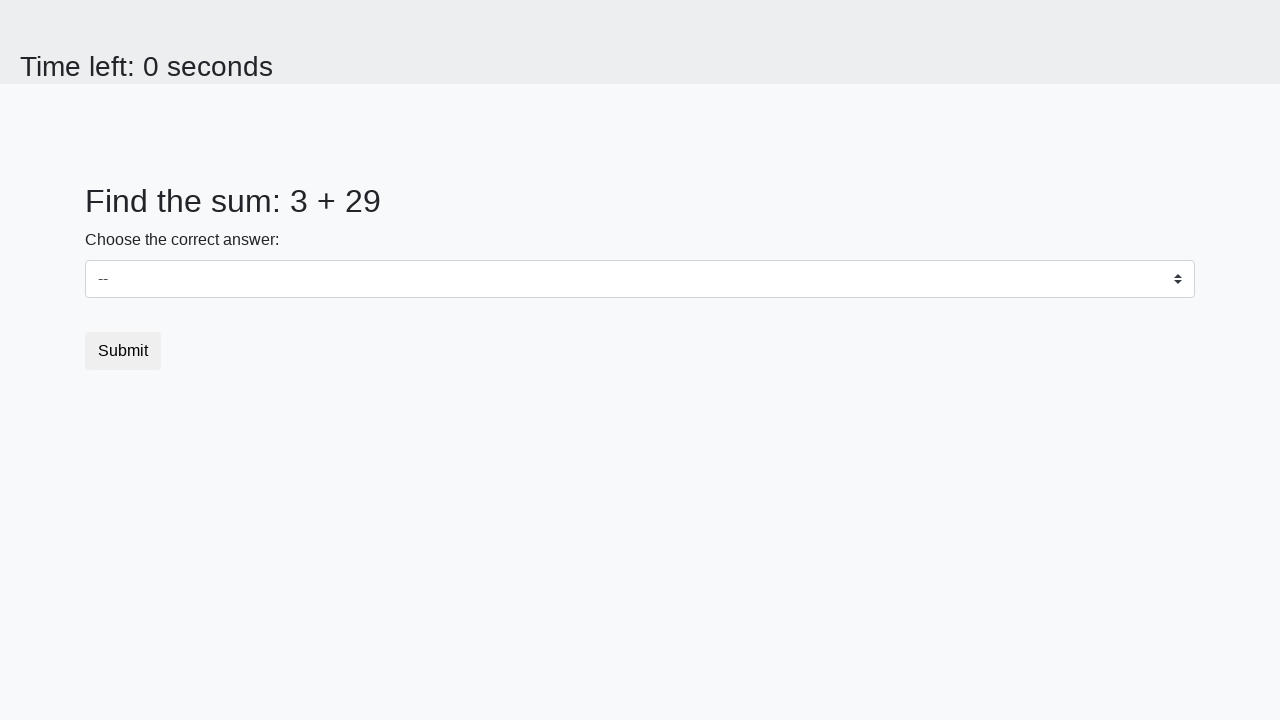

Calculated sum of 3 + 29 = 32
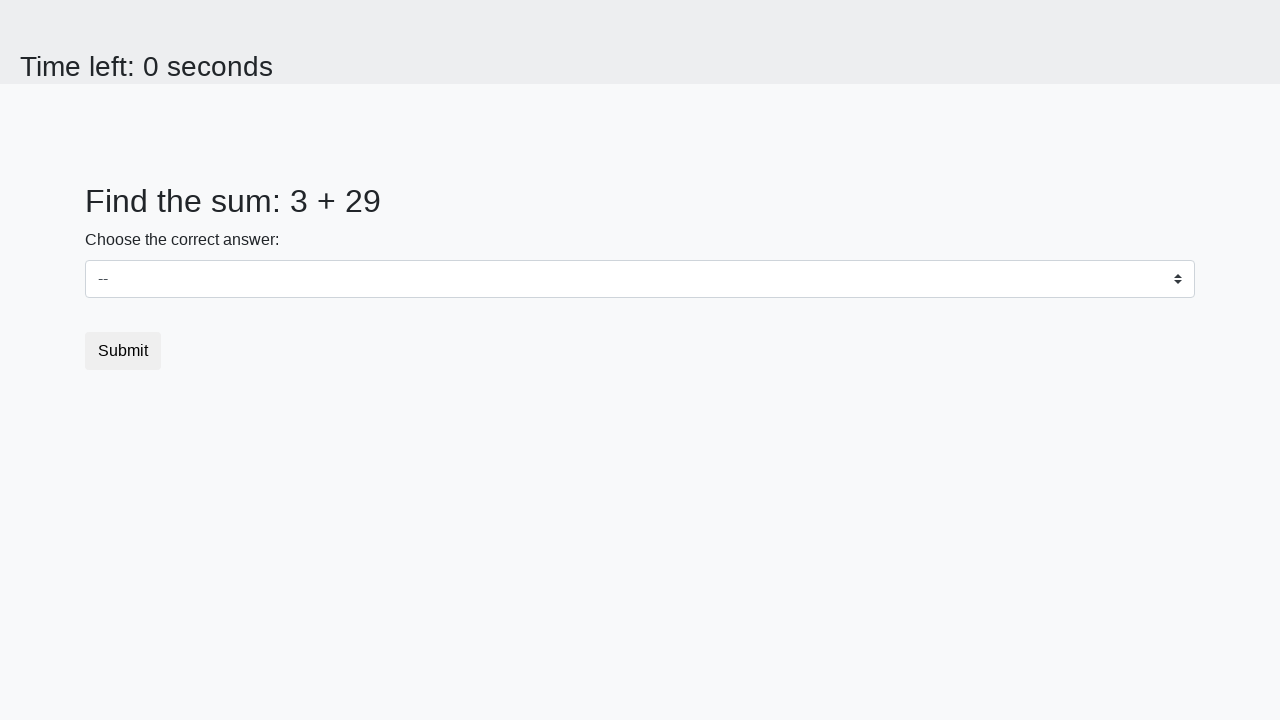

Selected dropdown option with value '32' on #dropdown
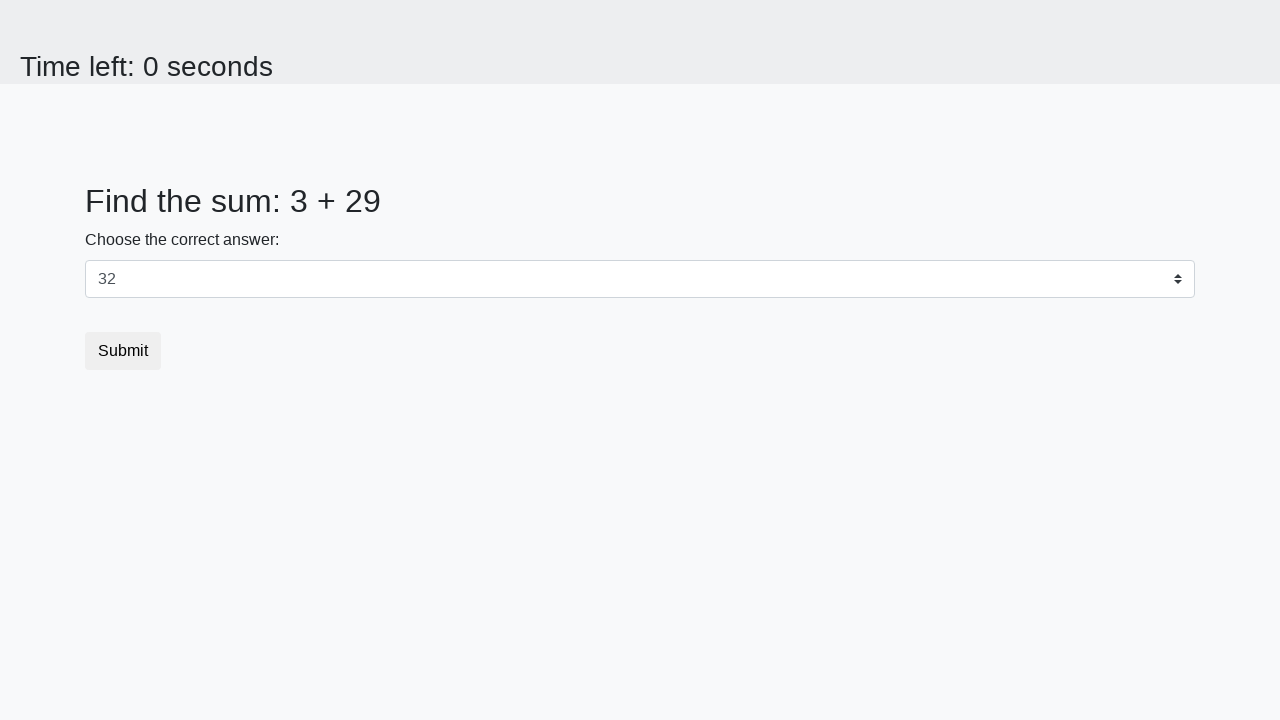

Clicked submit button to complete form at (123, 351) on .btn.btn-default
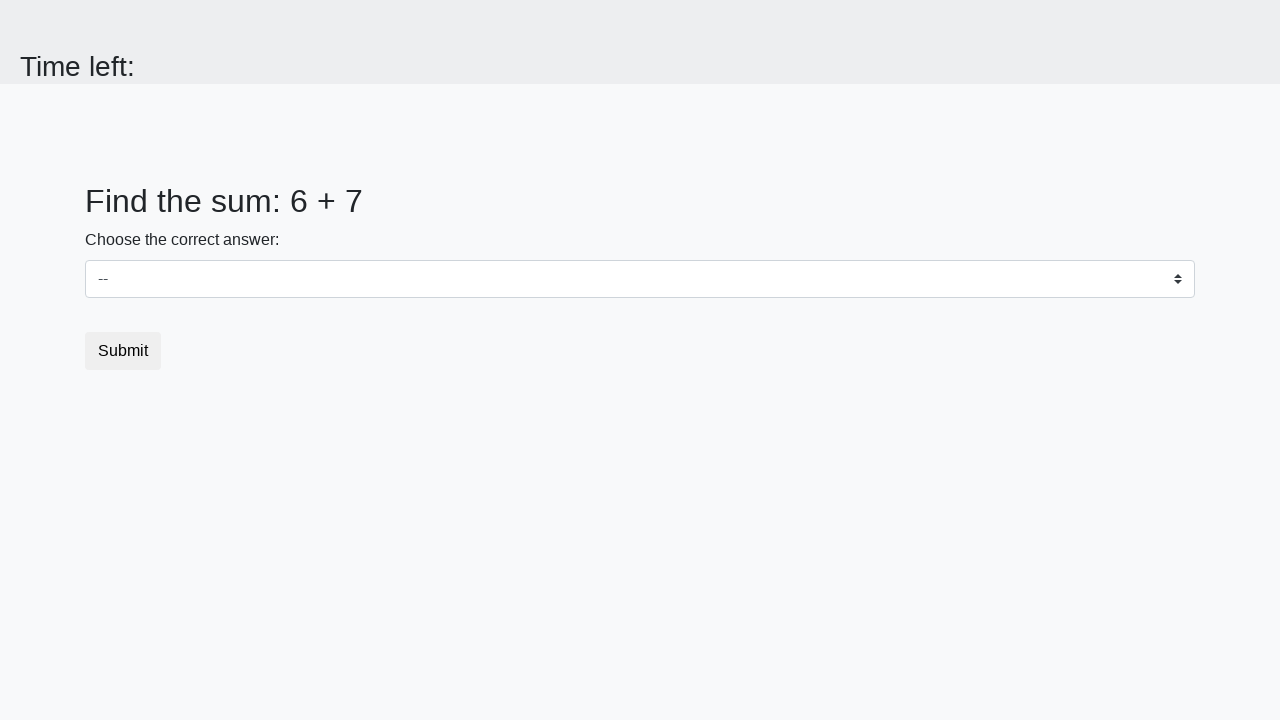

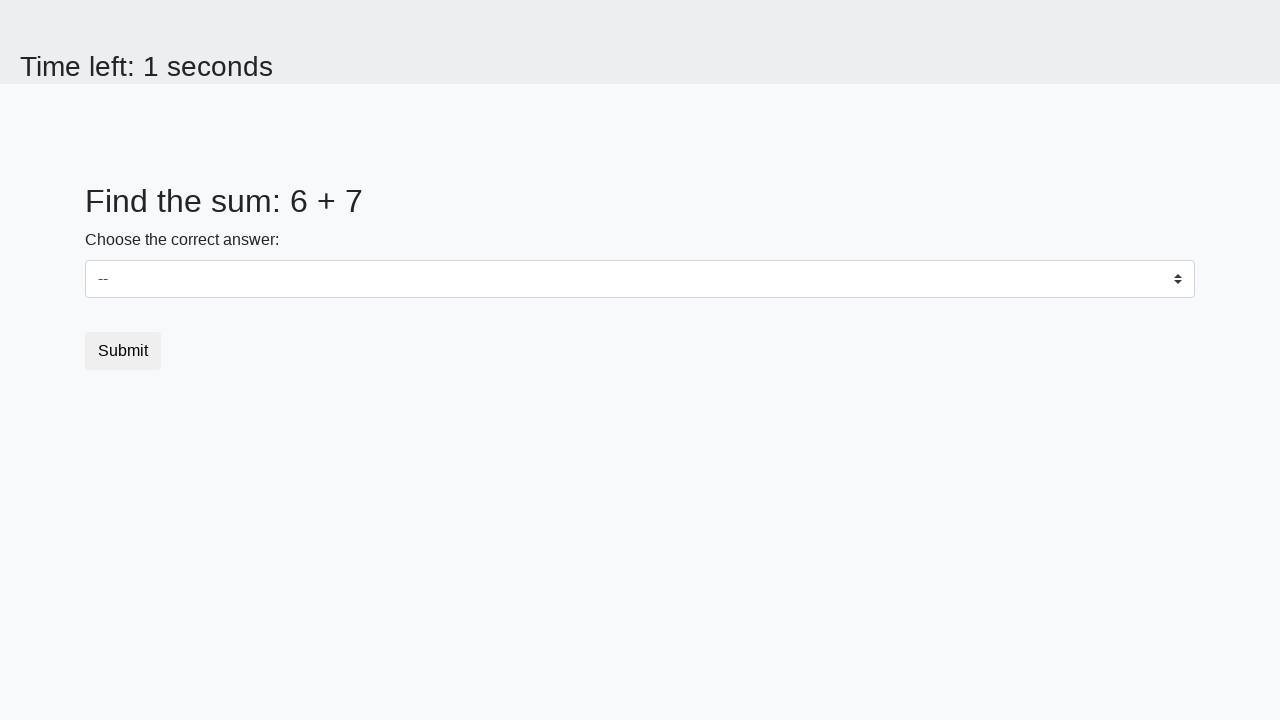